Tests form validation by clicking submit without filling any fields and verifying all required field error messages appear

Starting URL: https://alada.vn/tai-khoan/dang-ky.html

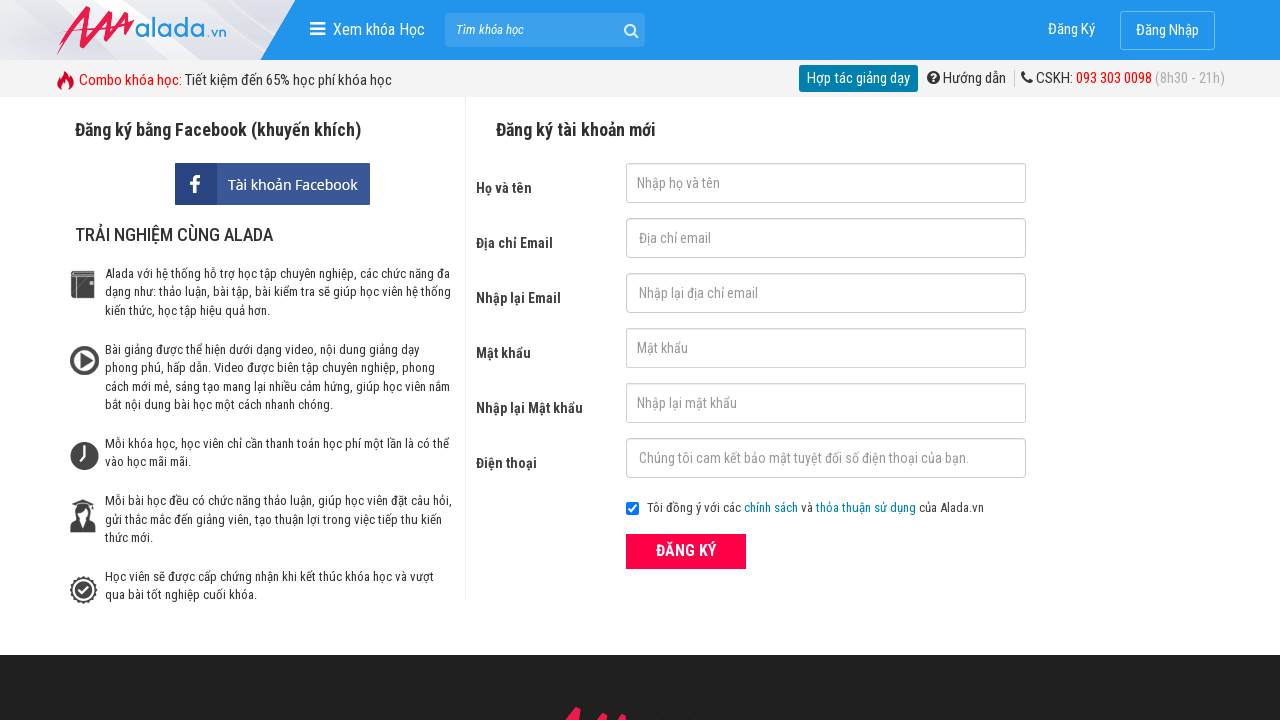

Clicked register button without filling any form fields at (686, 551) on div.field_btn button.btn_pink_sm.fs16
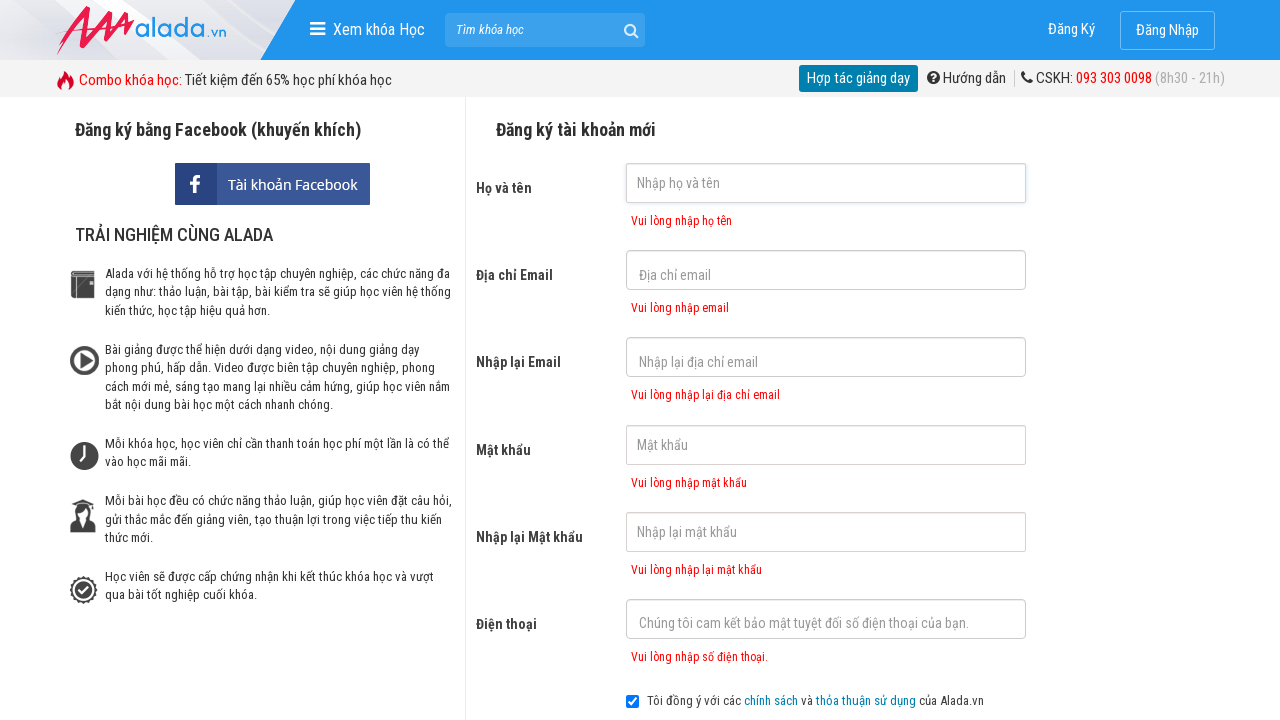

Email field error message appeared
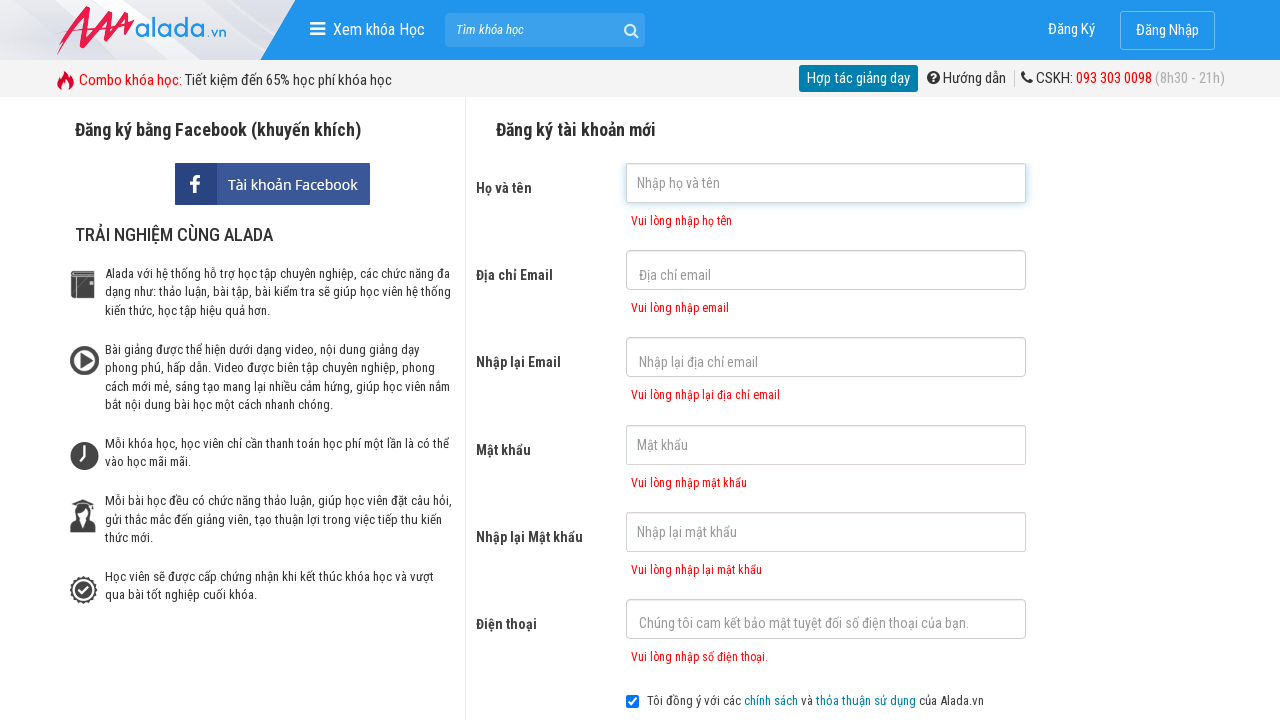

First name field error message appeared
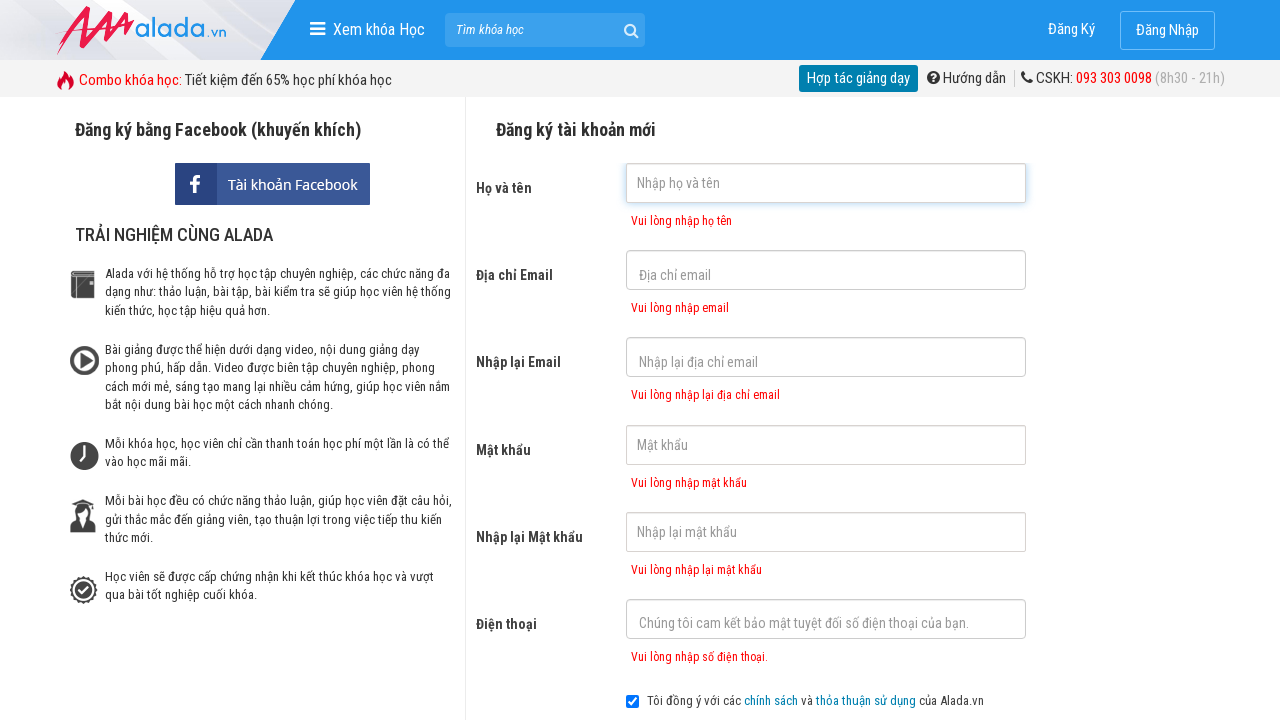

Confirm email field error message appeared
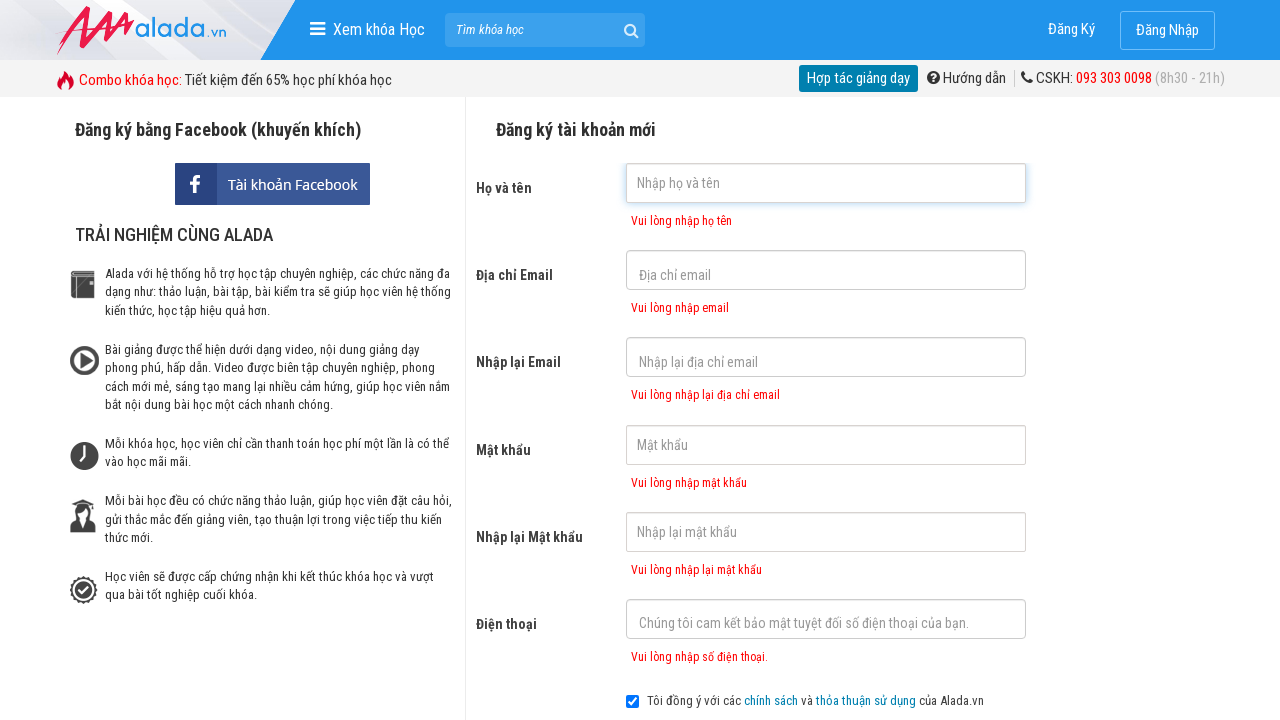

Password field error message appeared
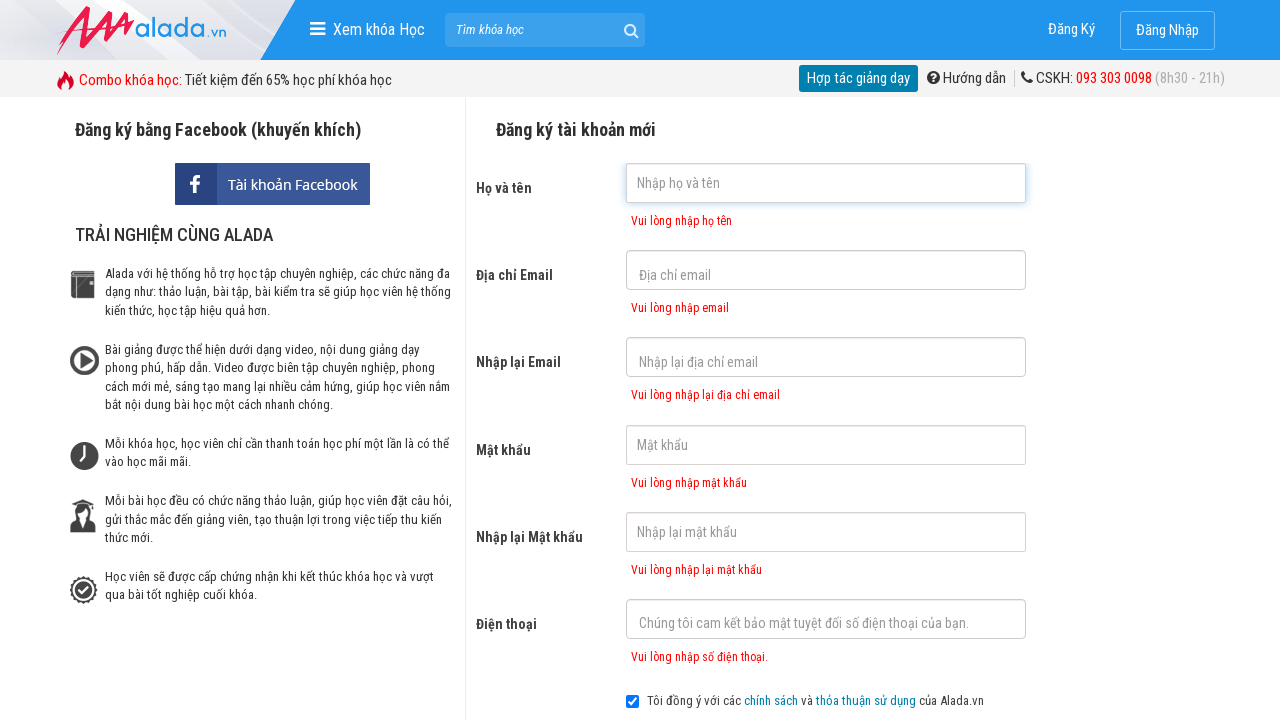

Confirm password field error message appeared
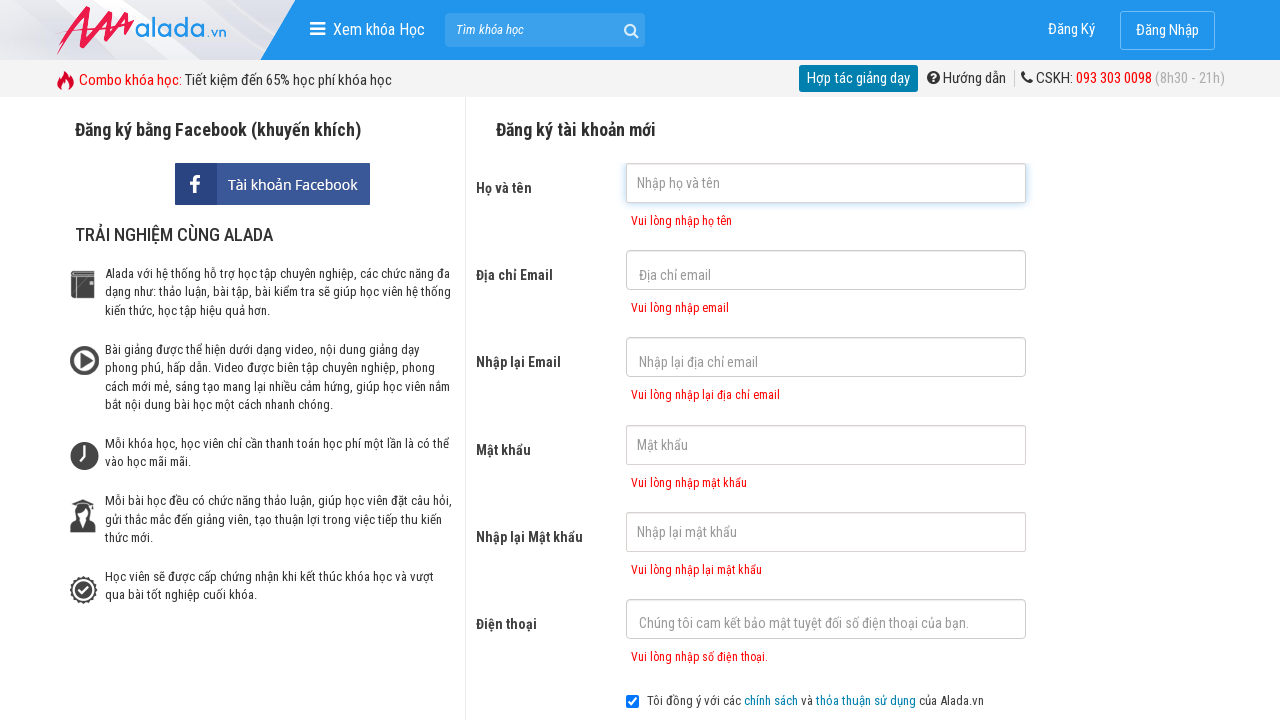

Phone field error message appeared
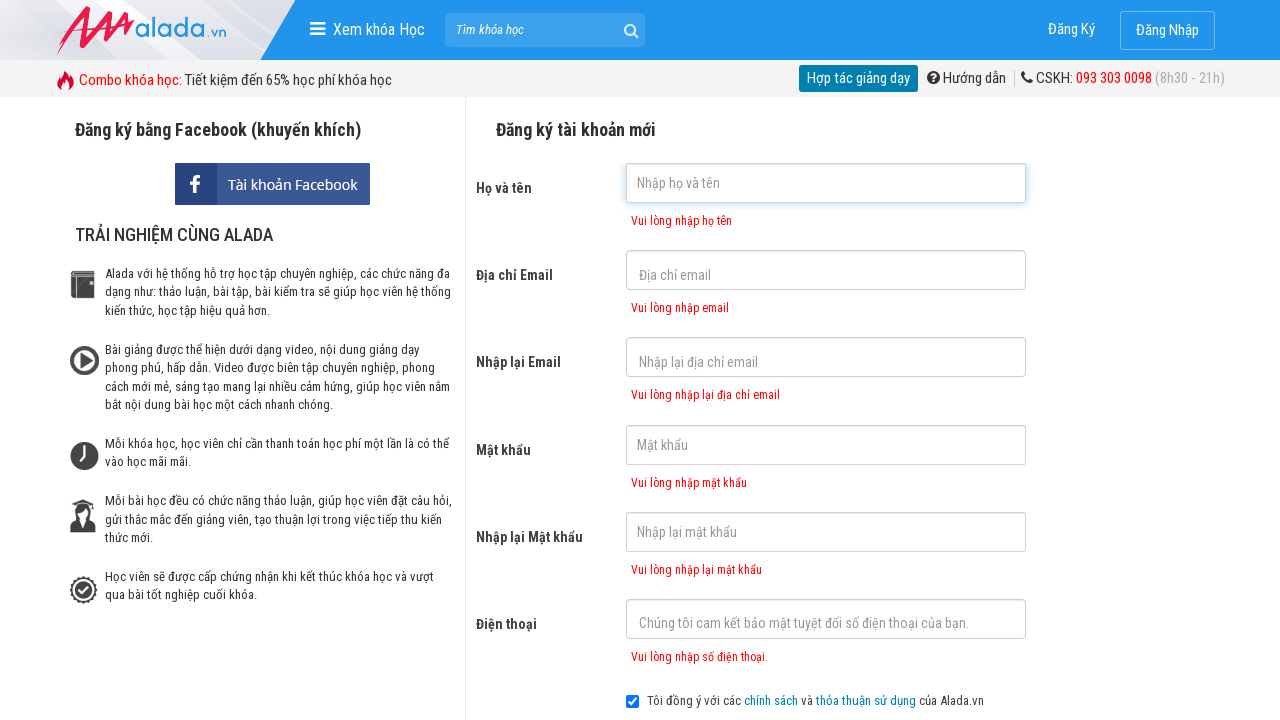

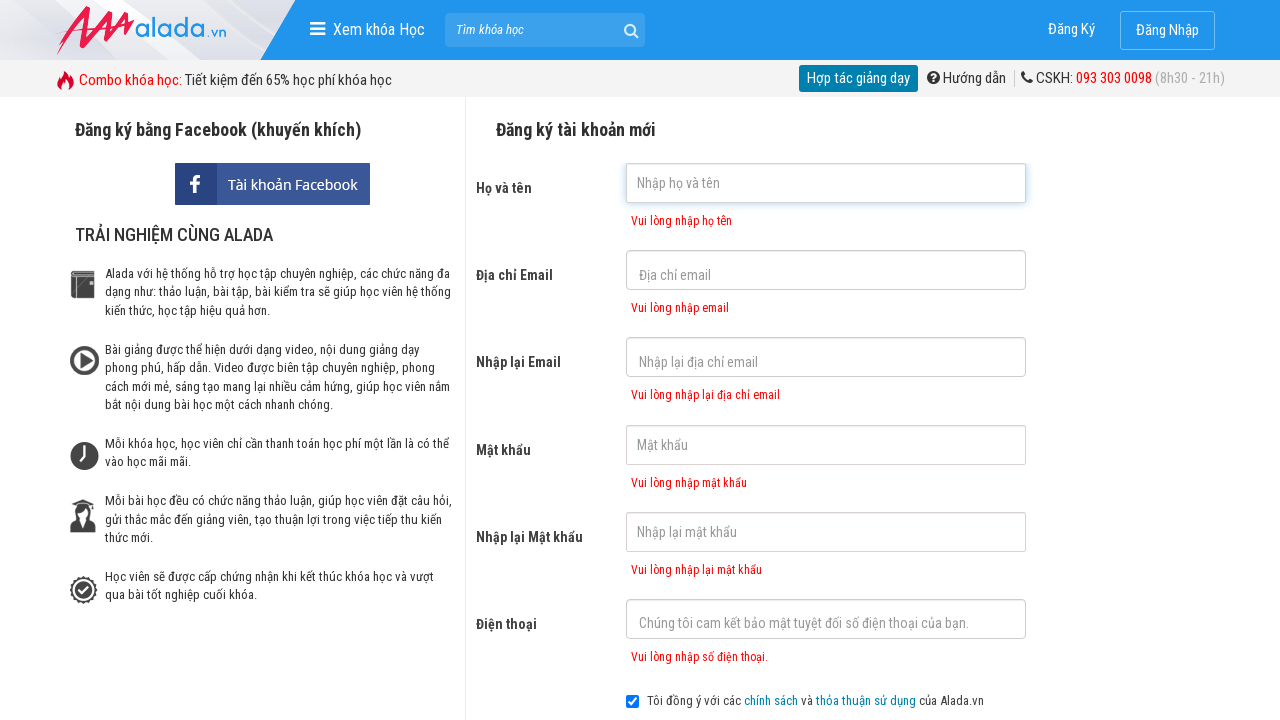